Navigates to the Great Day inspiration website and verifies that the message box with daily inspiration content is displayed.

Starting URL: https://www.greatday.com/

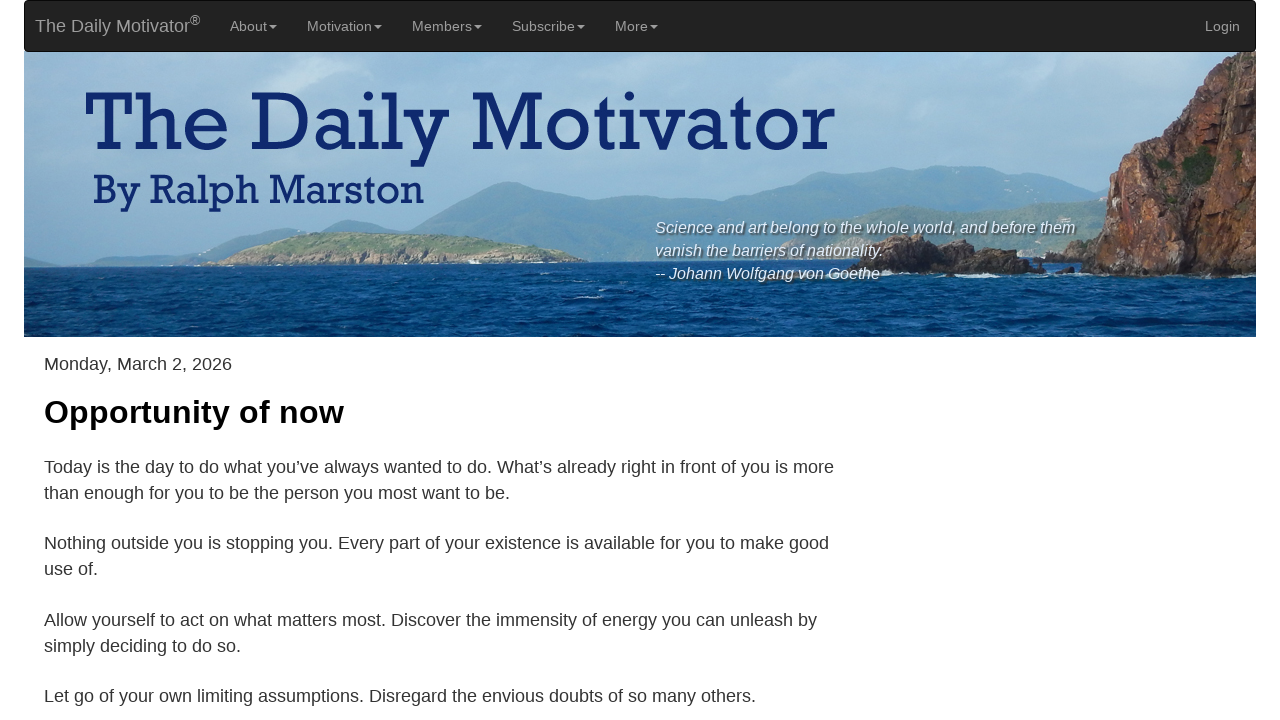

Navigated to Great Day inspiration website
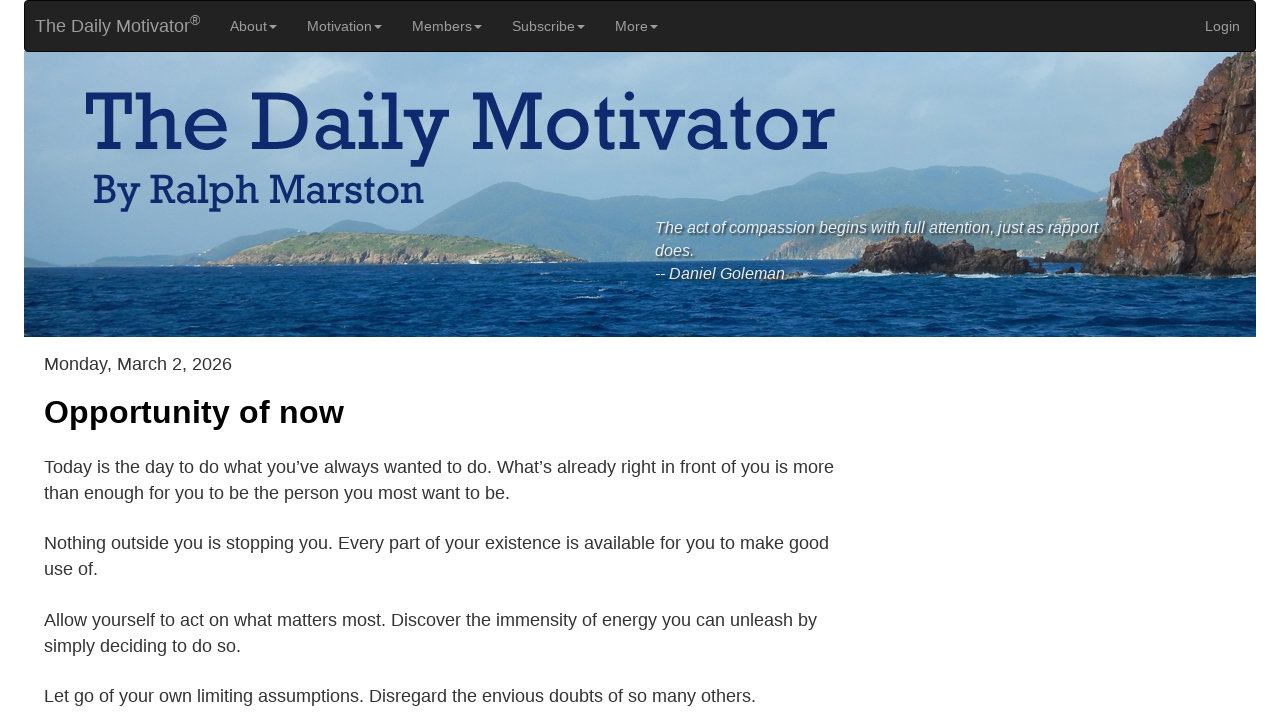

Message box loaded successfully
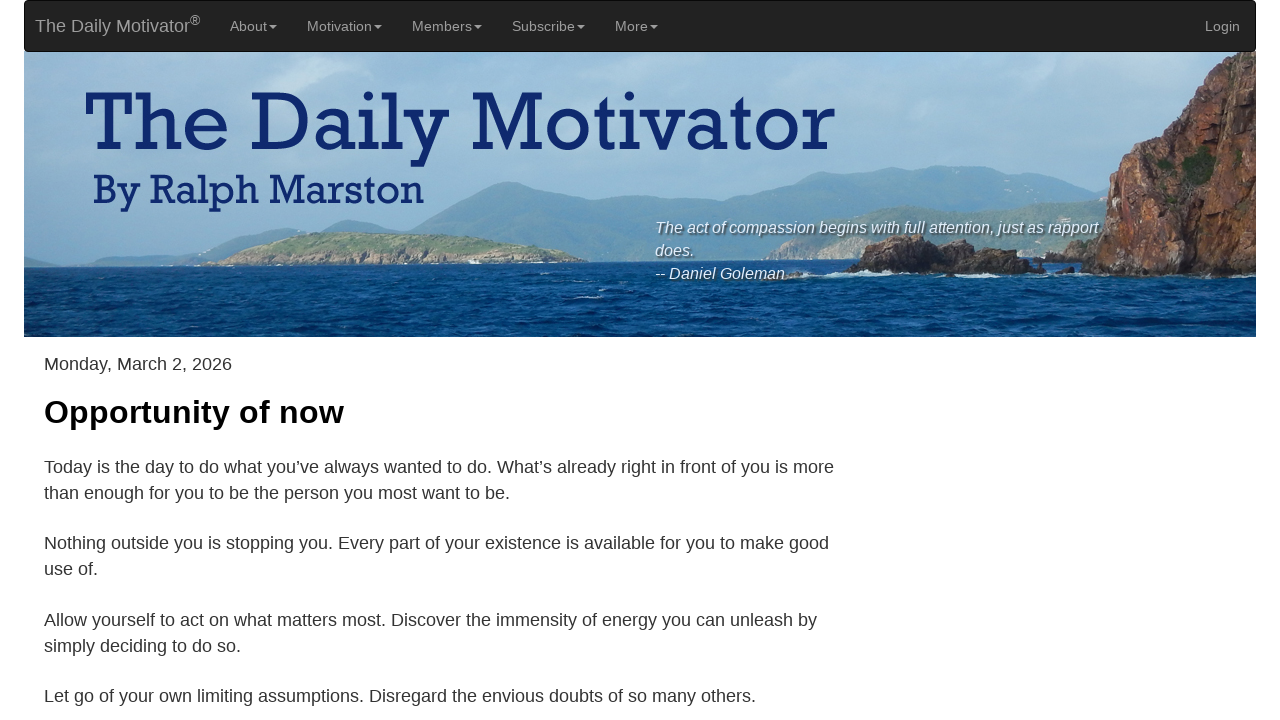

Date heading found in message box
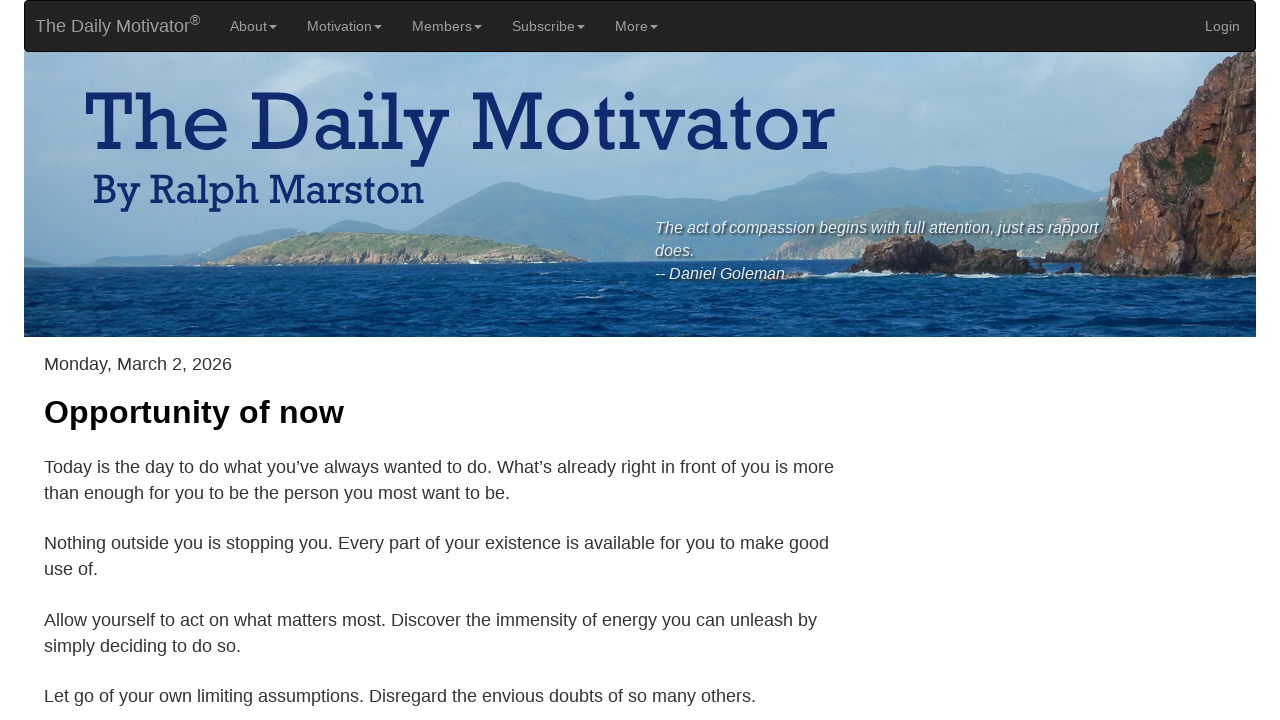

Title found in message box
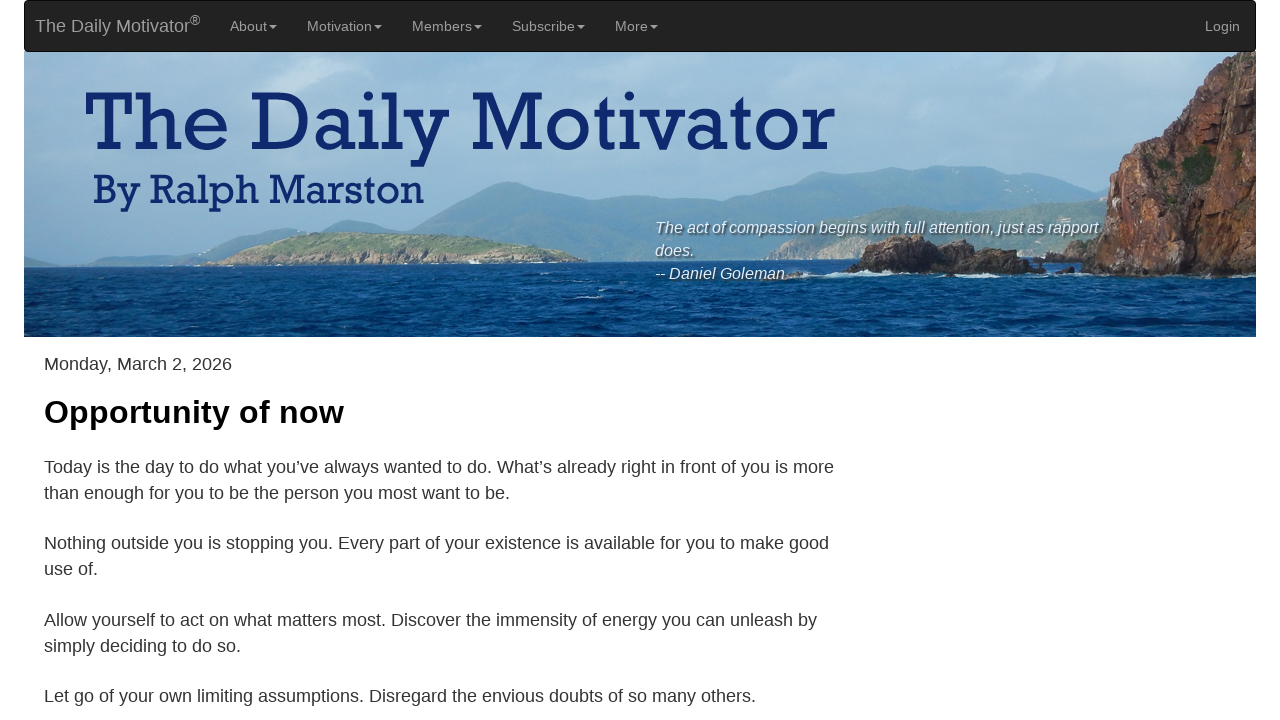

Main text content found in message box
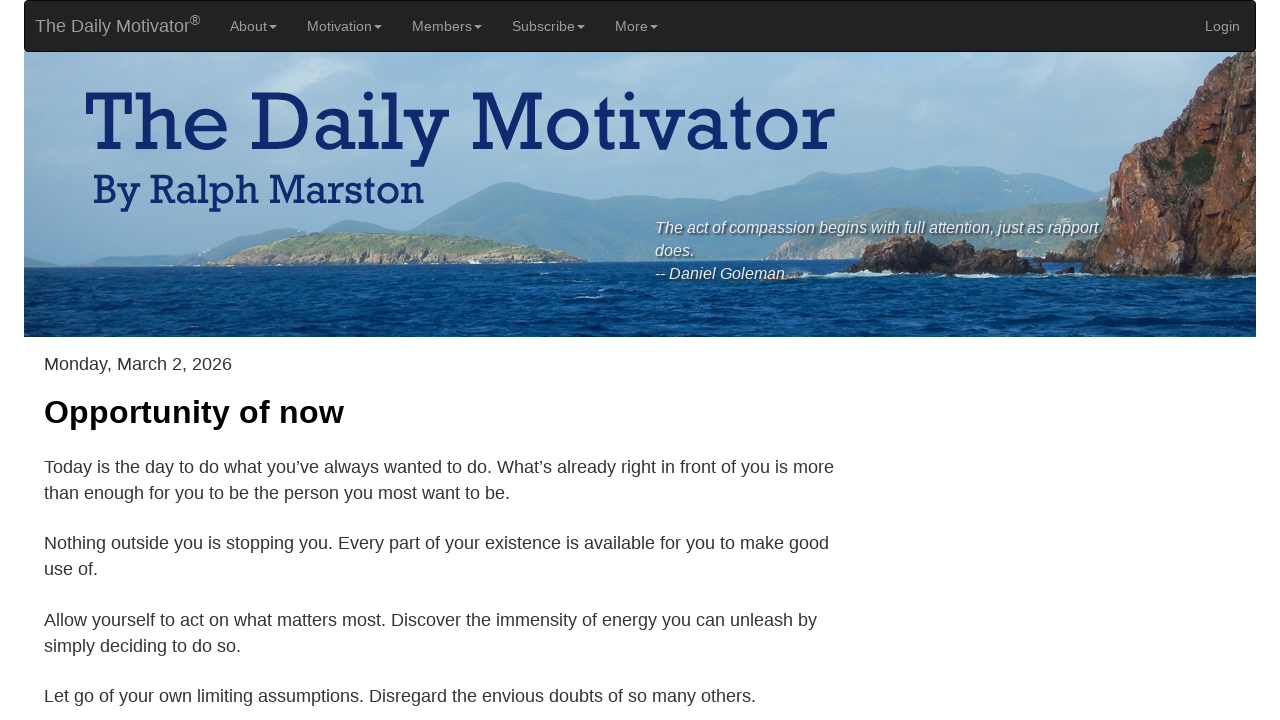

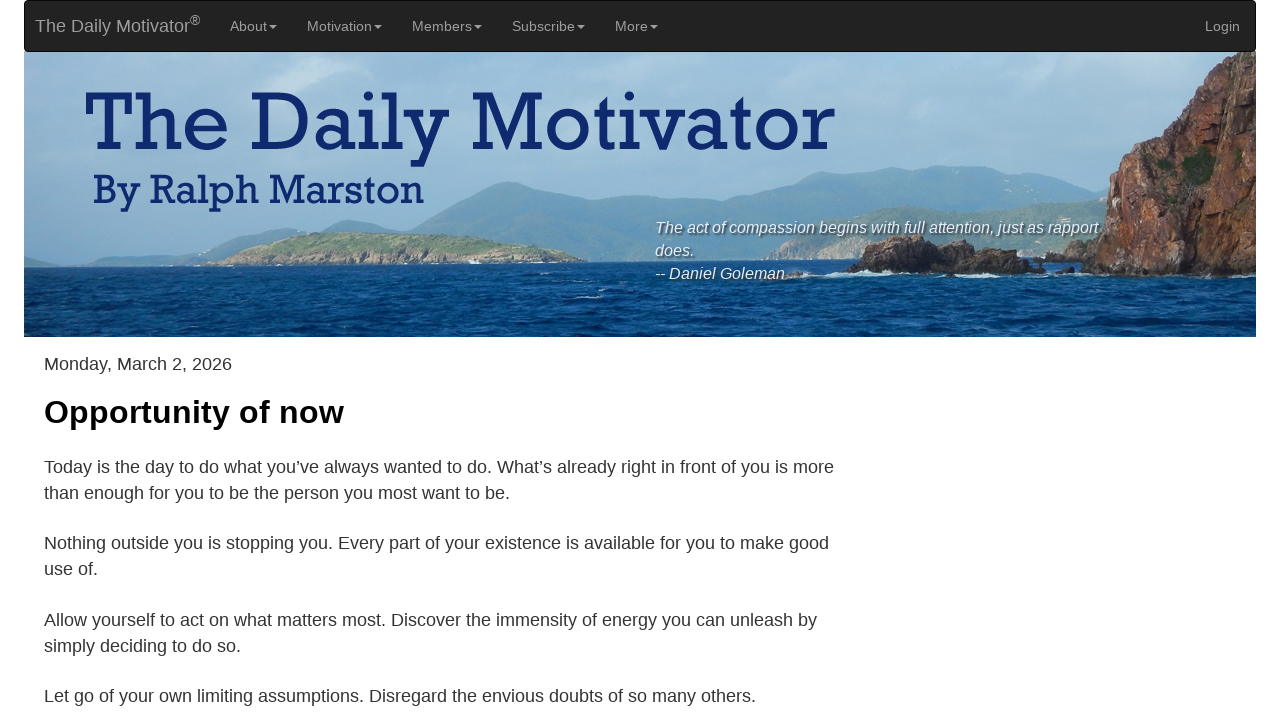